Tests that the password field shows an error when no numbers are included in the password

Starting URL: https://dashboard.melaka.app/register

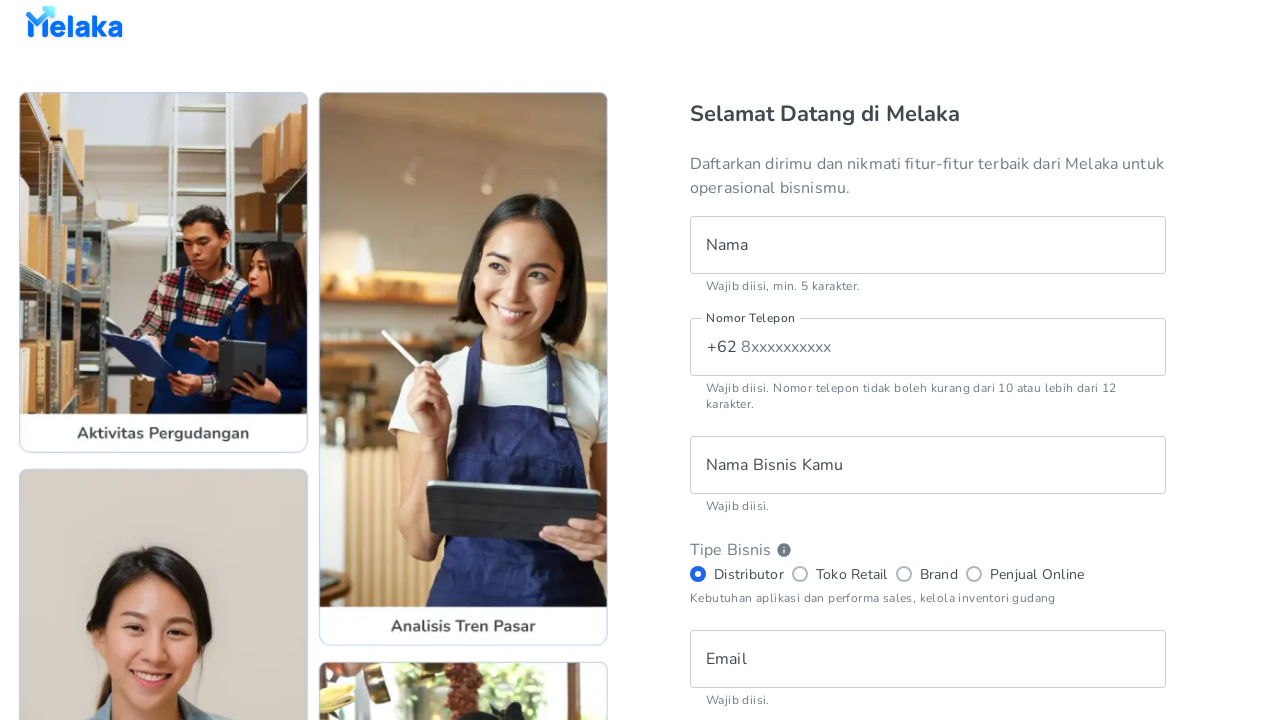

Filled password field with 'longpassword' (no numbers) on input[data-testid='register__text-field__password']
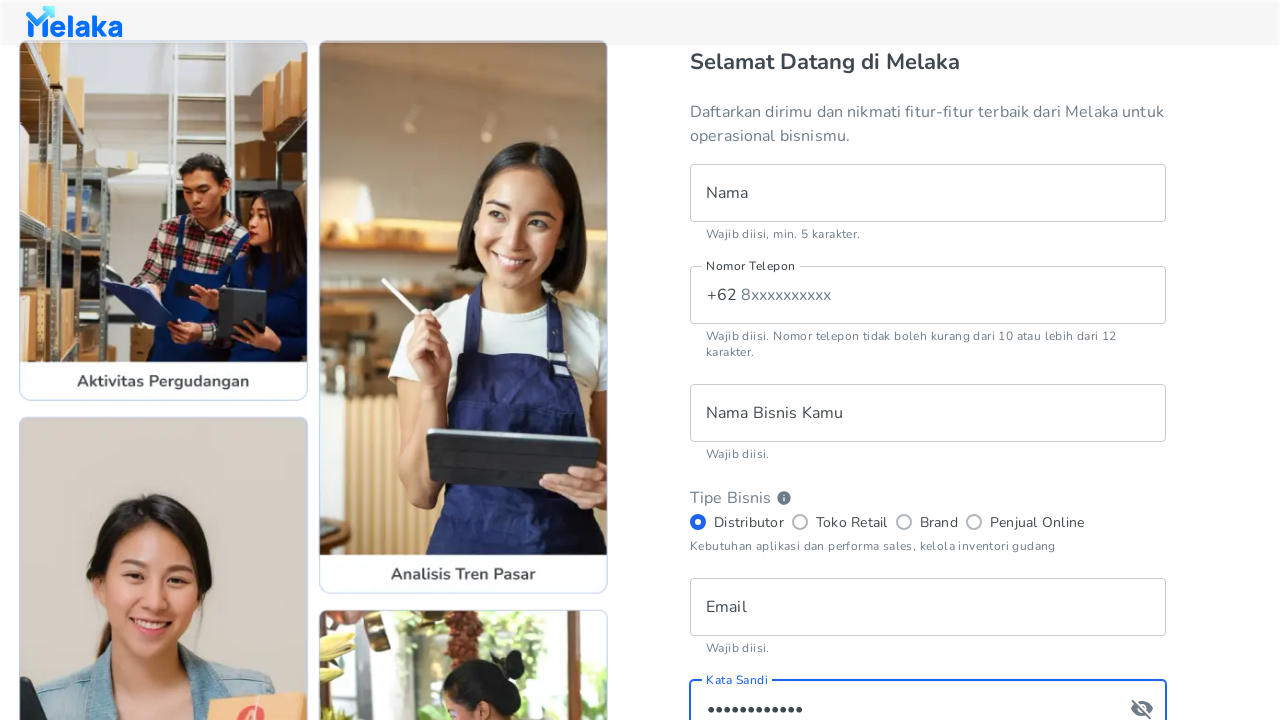

Clicked terms and conditions checkbox at (700, 502) on [data-testid='register__checkbox__tnc']
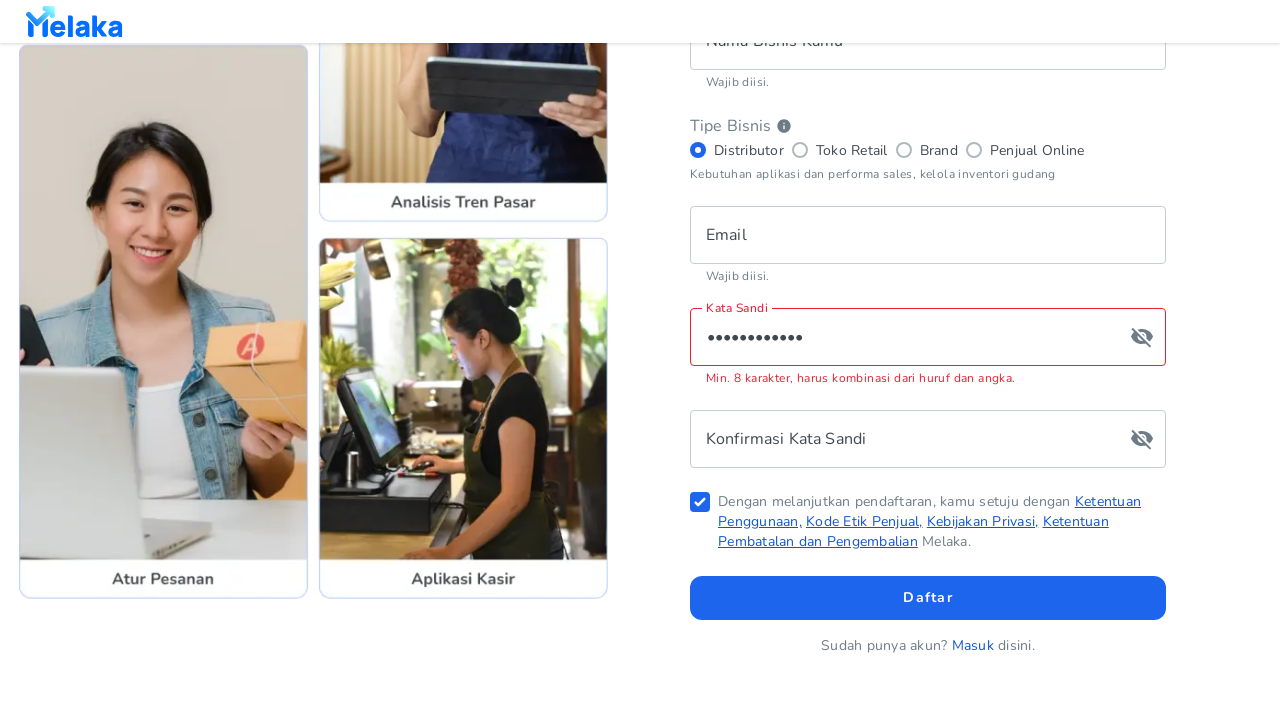

Clicked sign-up button to submit registration form at (928, 598) on [data-testid='register__button__sign-up']
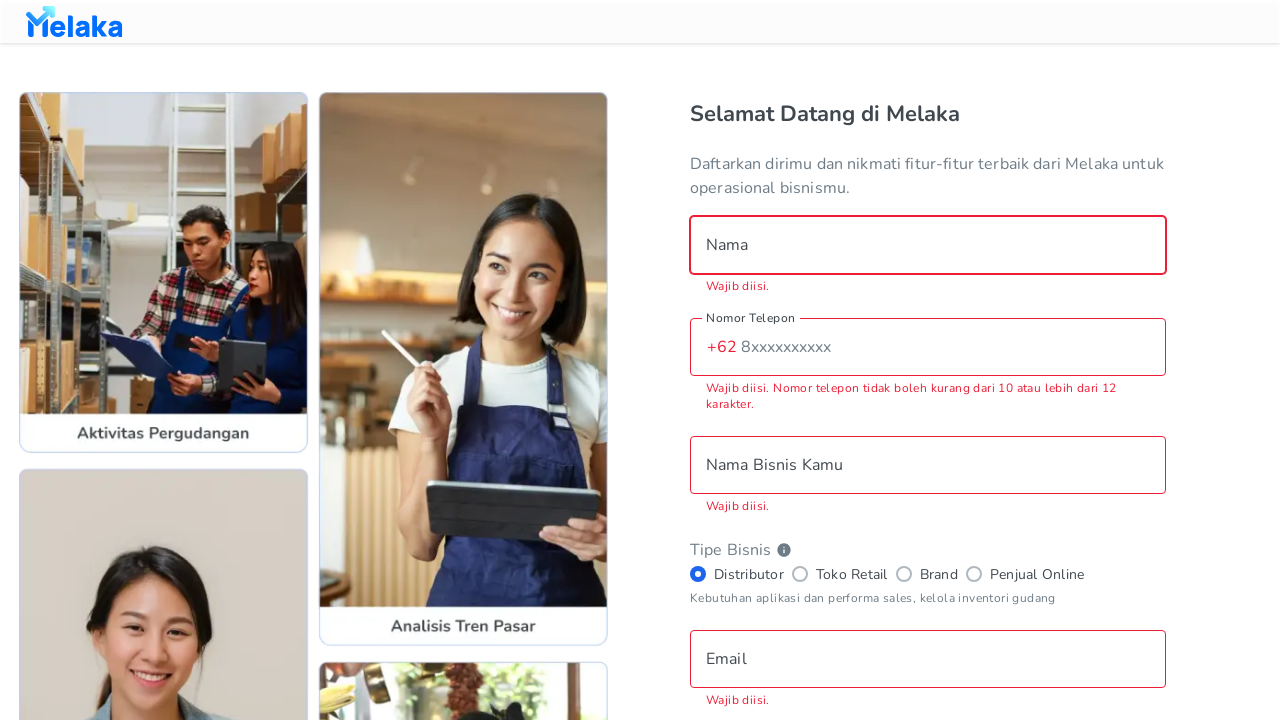

Password error message appeared (validating no numbers requirement)
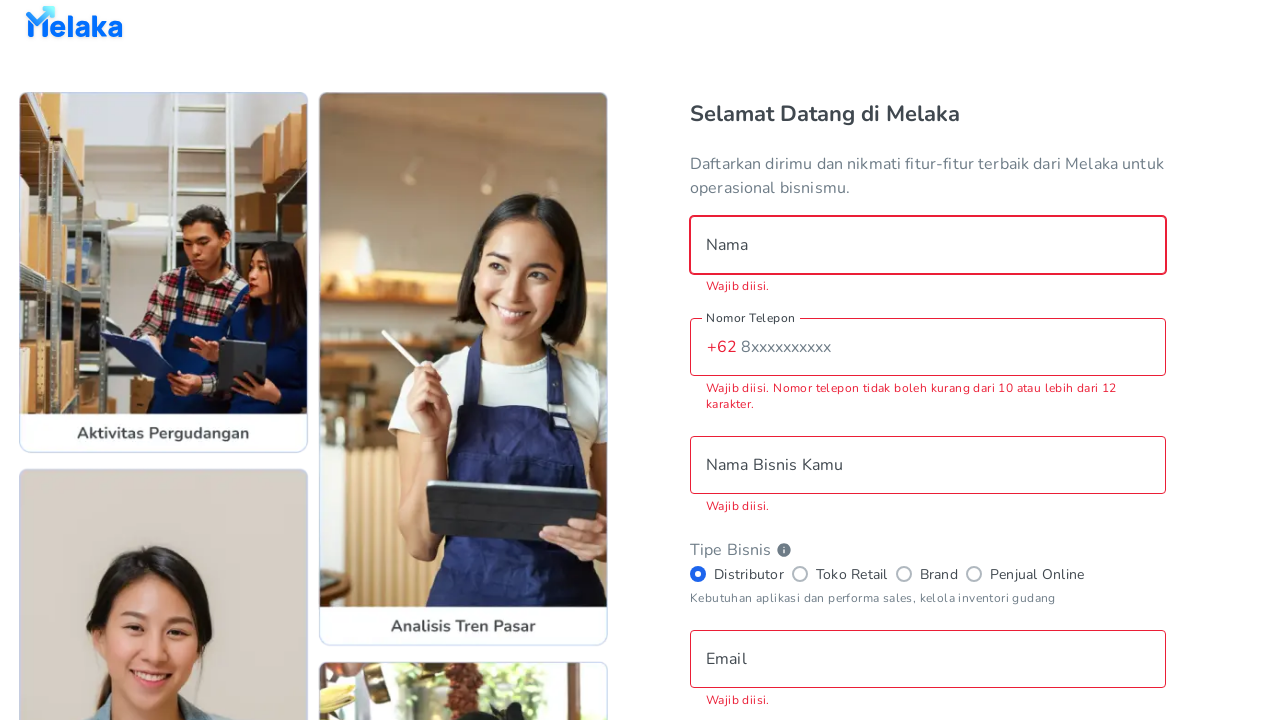

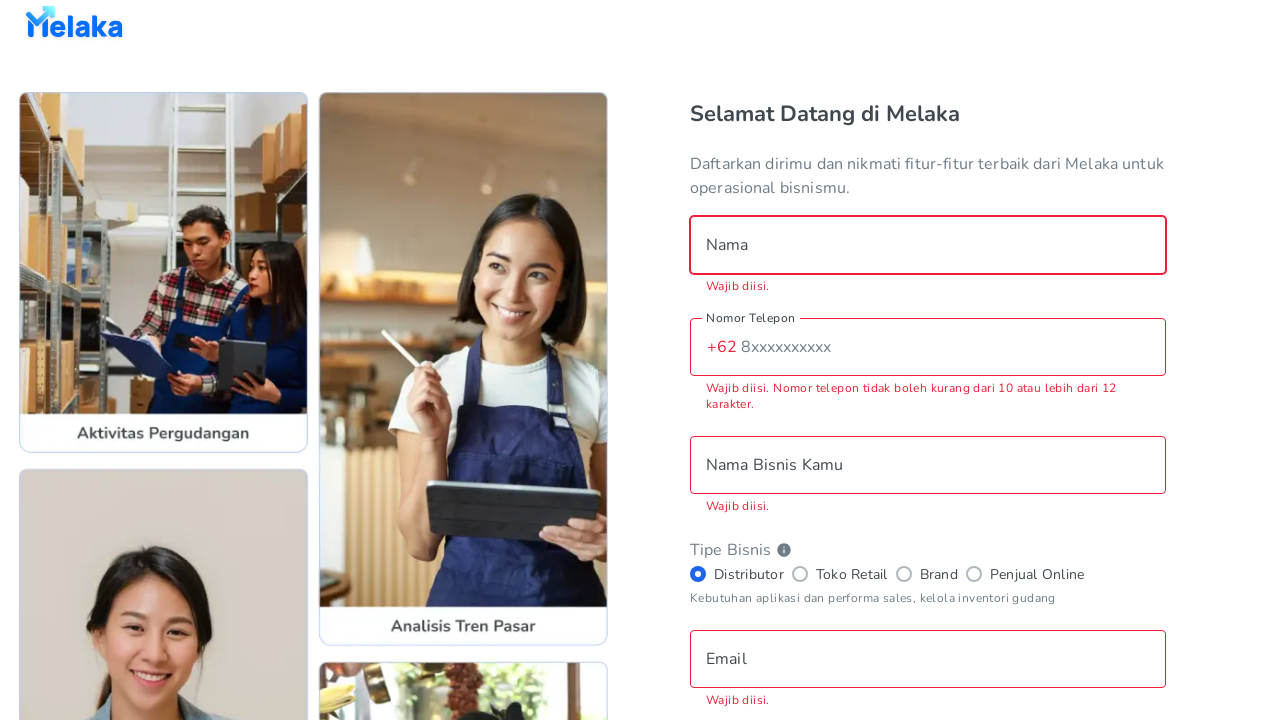